Tests product search functionality on a grocery shopping site by typing a search query, verifying filtered results count, and adding products to cart including a specific product (Cashews).

Starting URL: https://rahulshettyacademy.com/seleniumPractise/#/

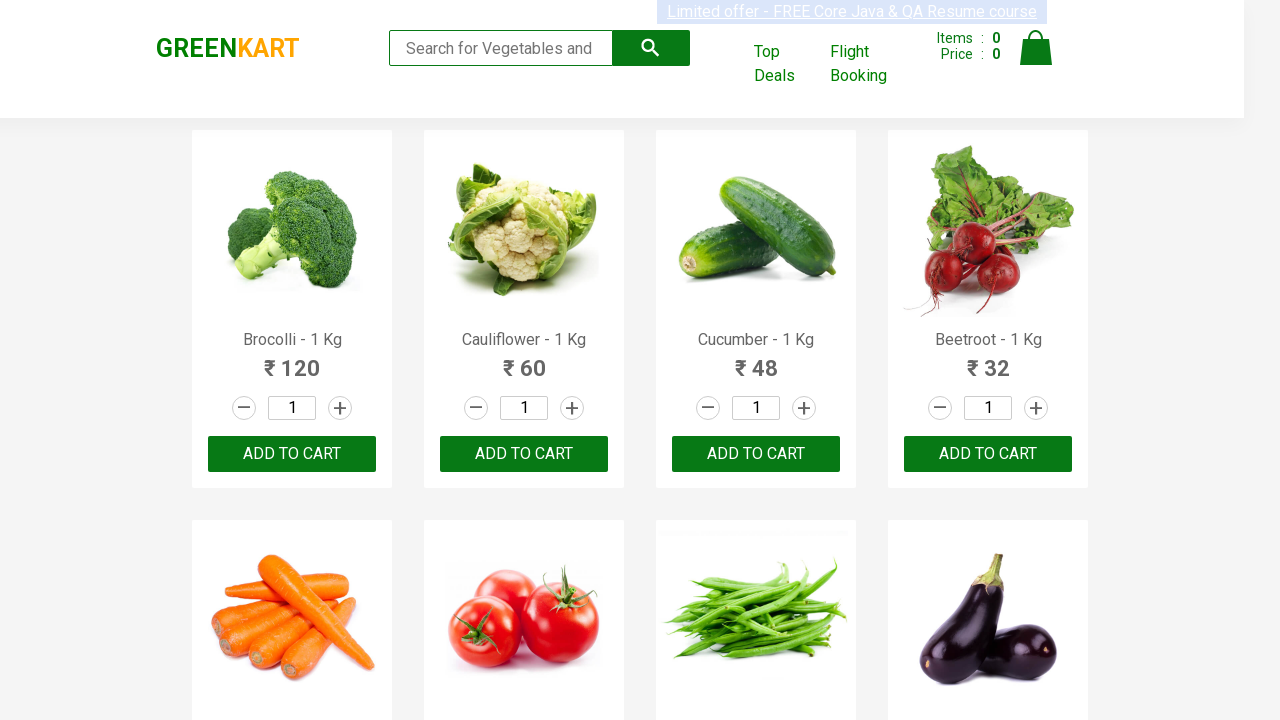

Filled search box with 'ca' to search for products on .search-keyword
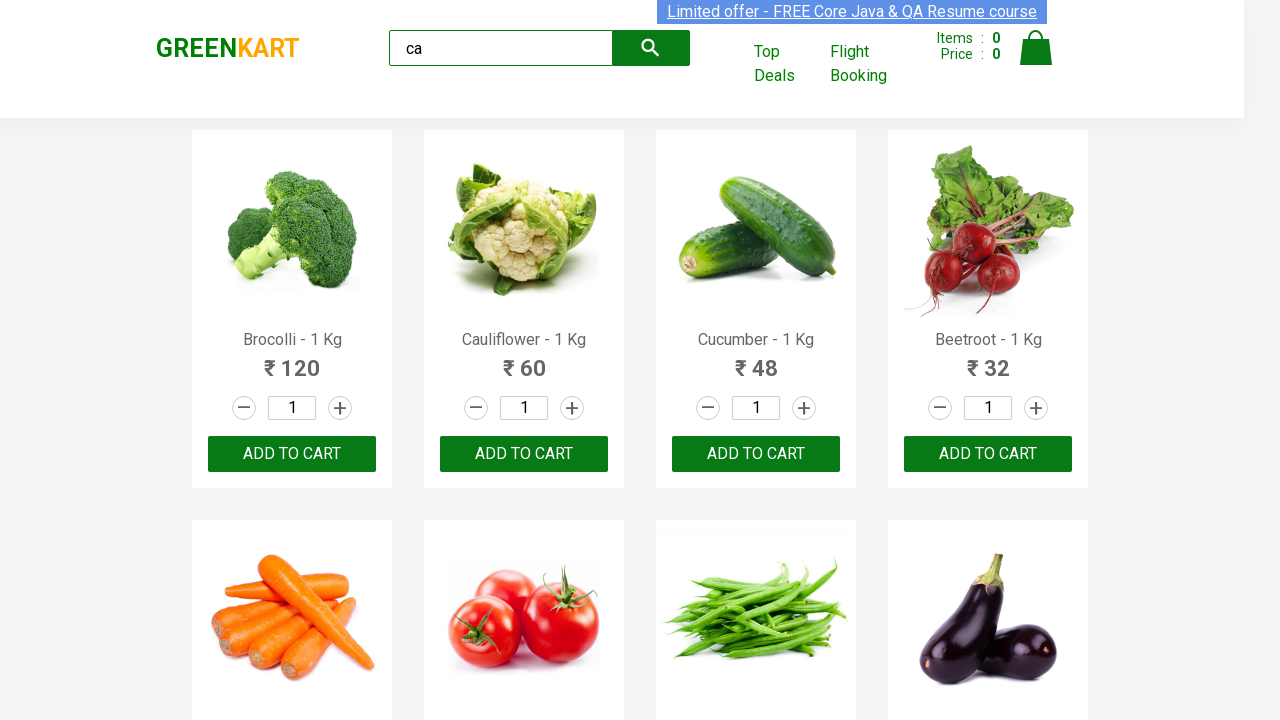

Waited 2 seconds for search results to filter
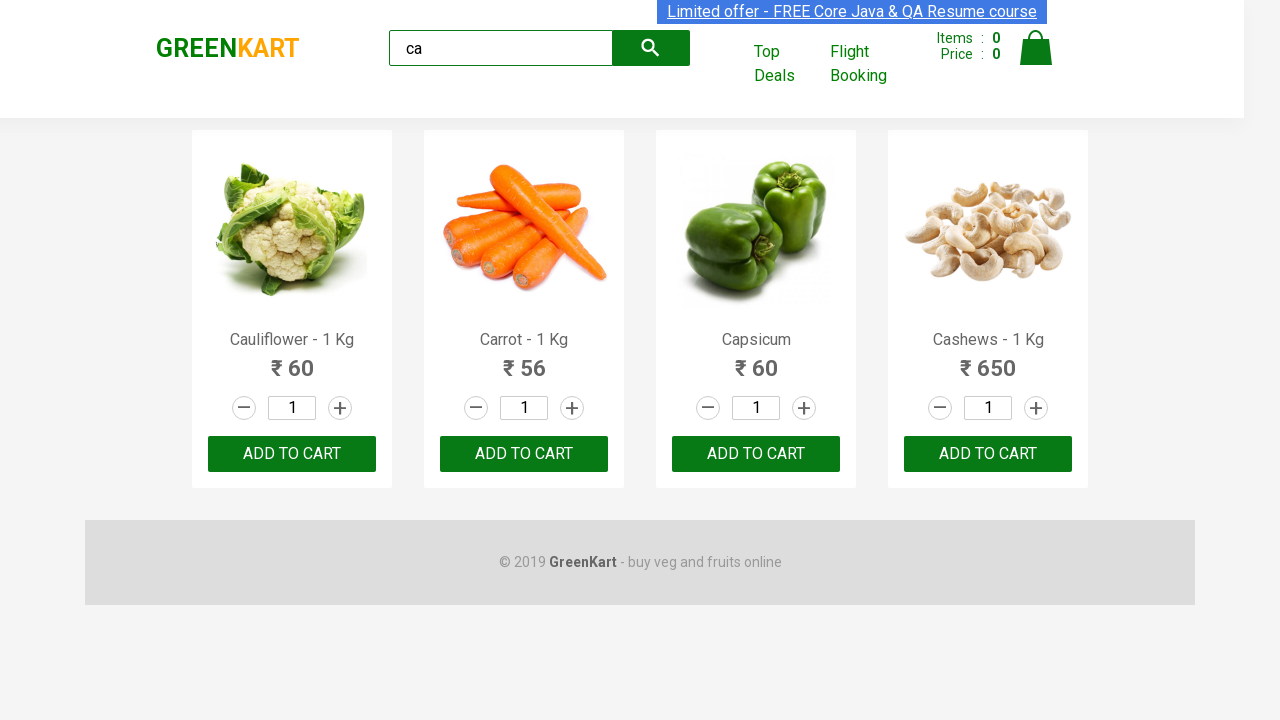

Verified that 4 visible products are displayed
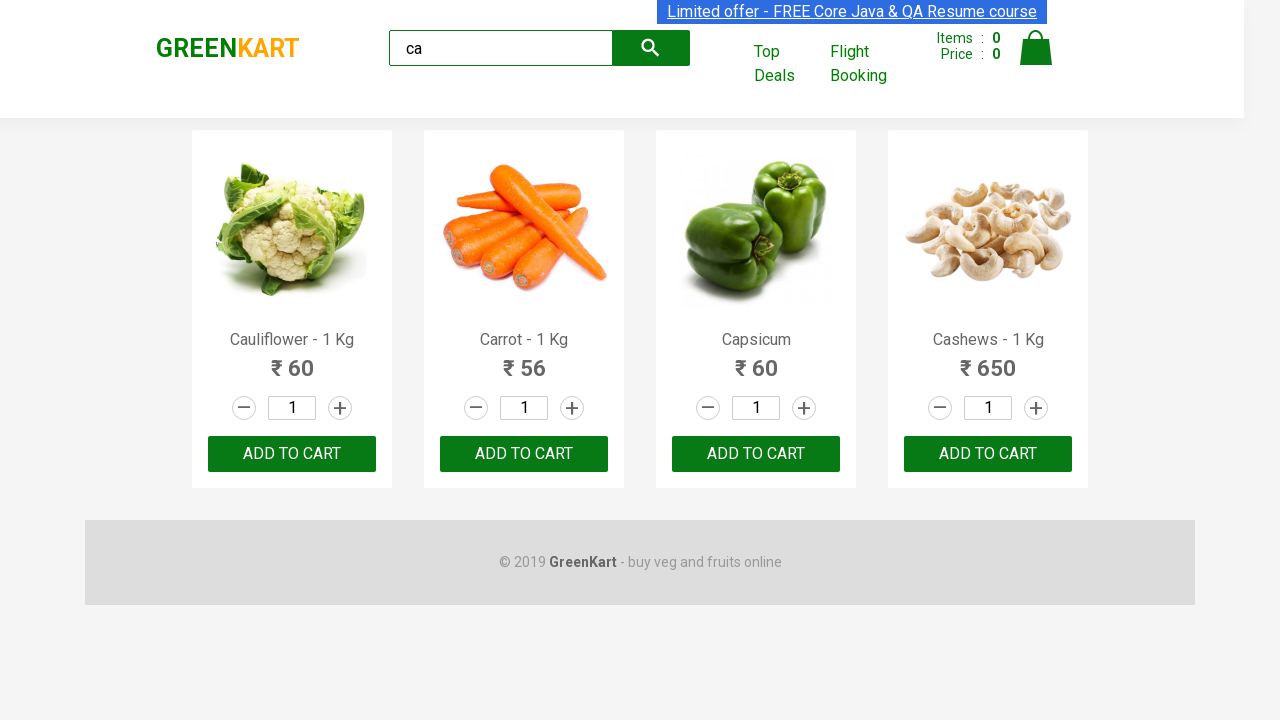

Verified that products container has 4 product items
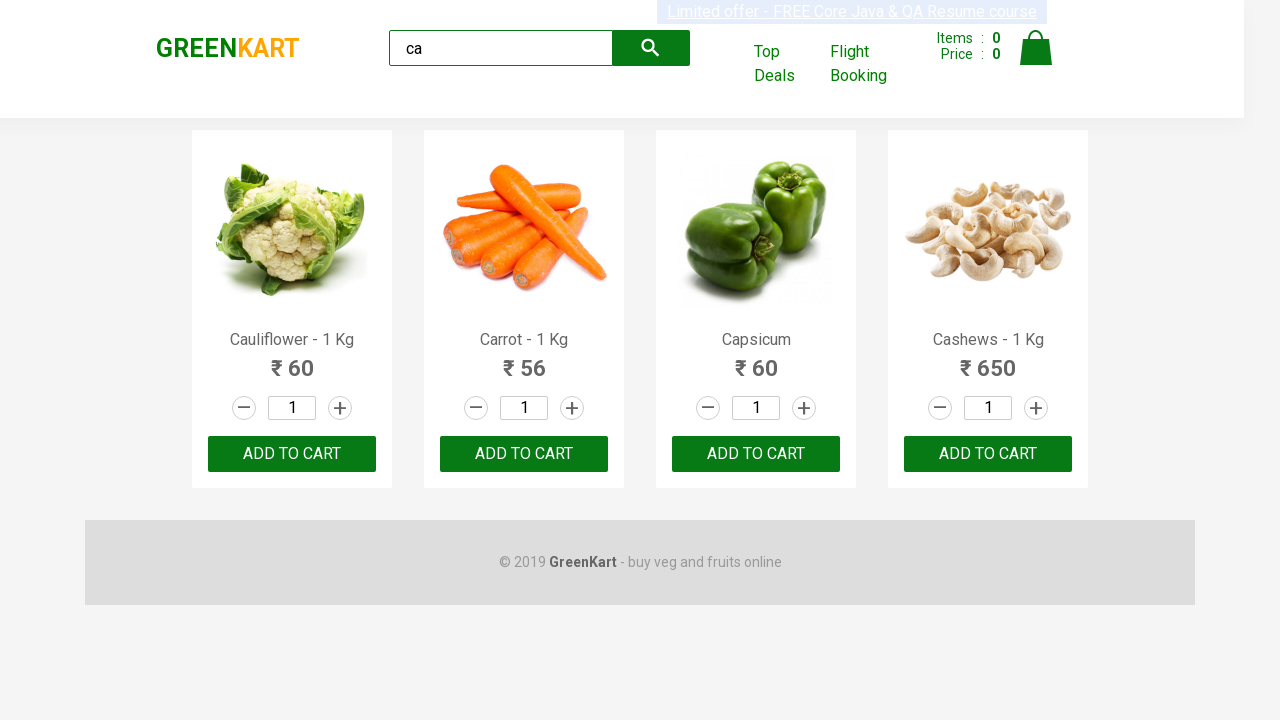

Clicked 'ADD TO CART' button on the first product at (292, 454) on .products .product >> internal:has-text="ADD TO CART"i >> nth=0 >> button
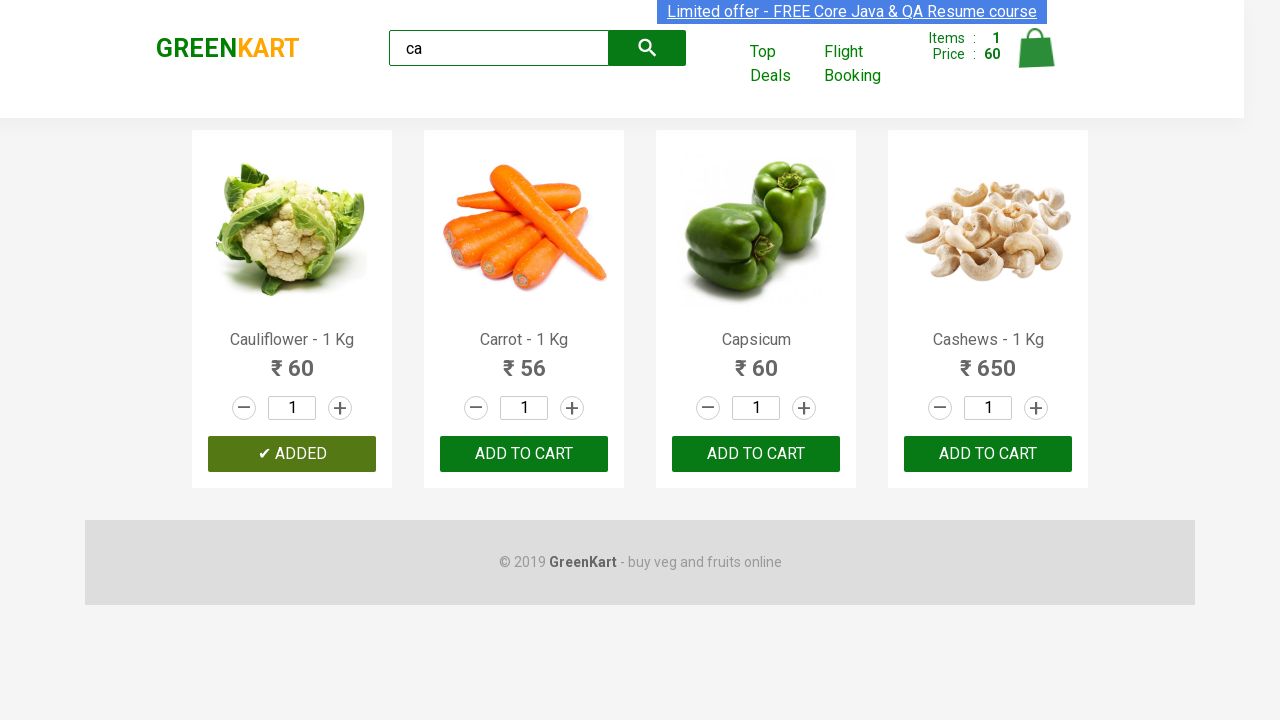

Clicked 'ADD TO CART' button for Cashews product at (988, 454) on .products .product >> nth=3 >> button
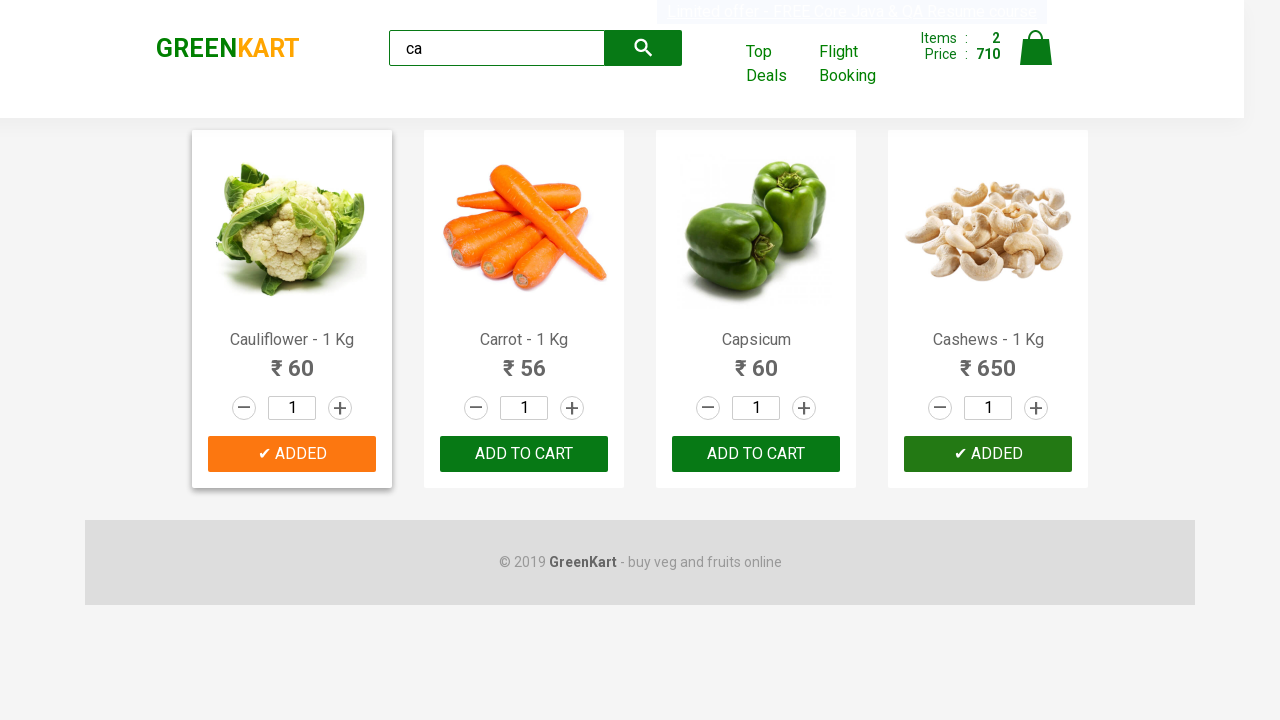

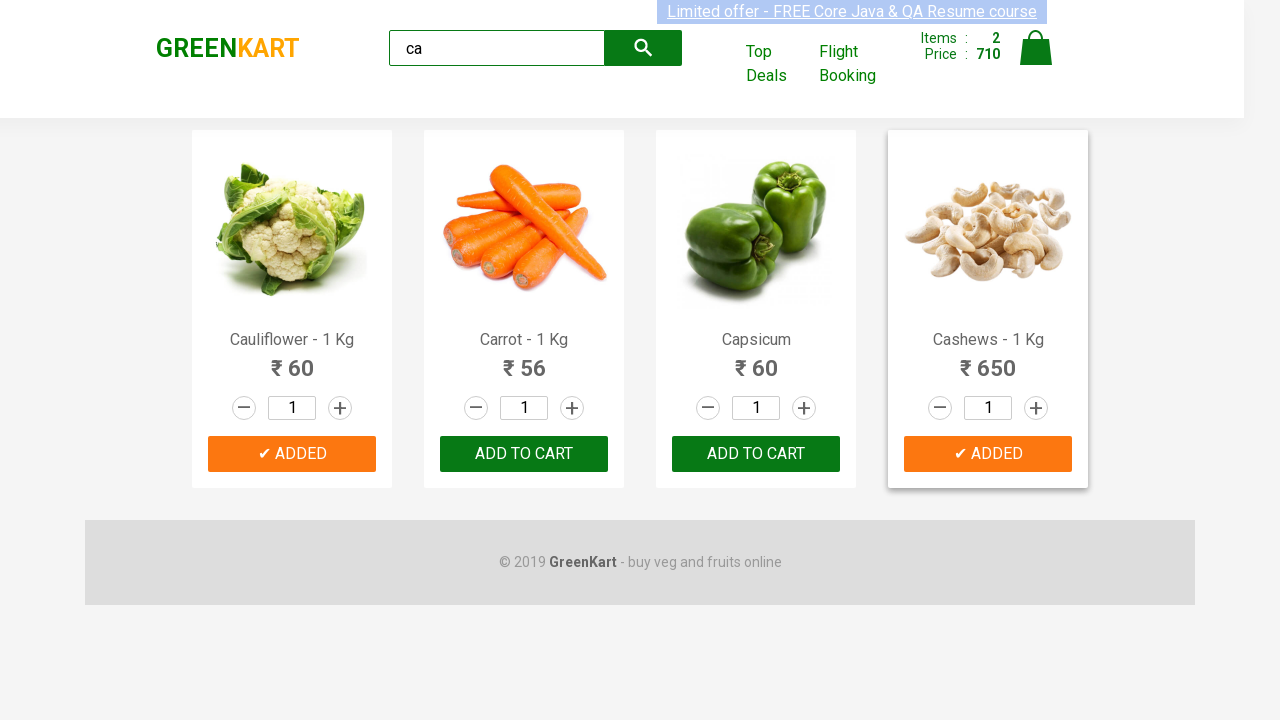